Tests a simple hello form by entering different usernames and clicking the submit button to greet users

Starting URL: https://safatelli.github.io/tp-test-logiciel/assets/hello.html

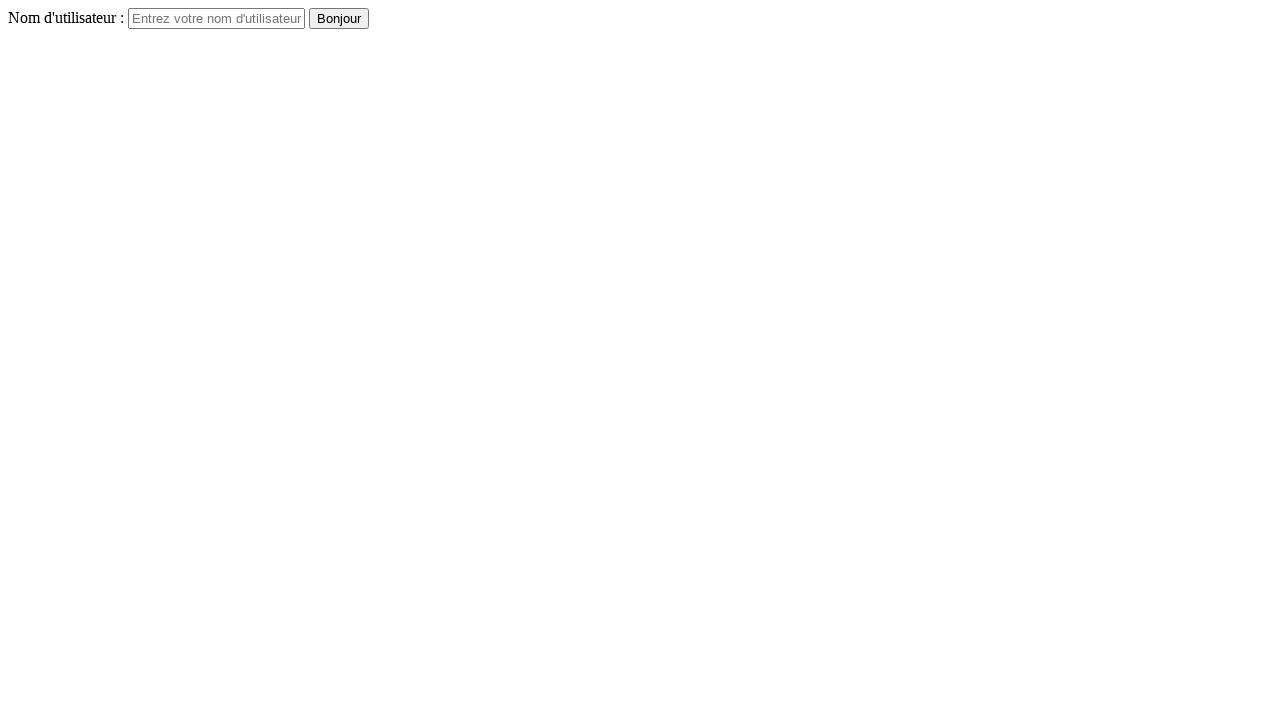

Set viewport size to 1296x688
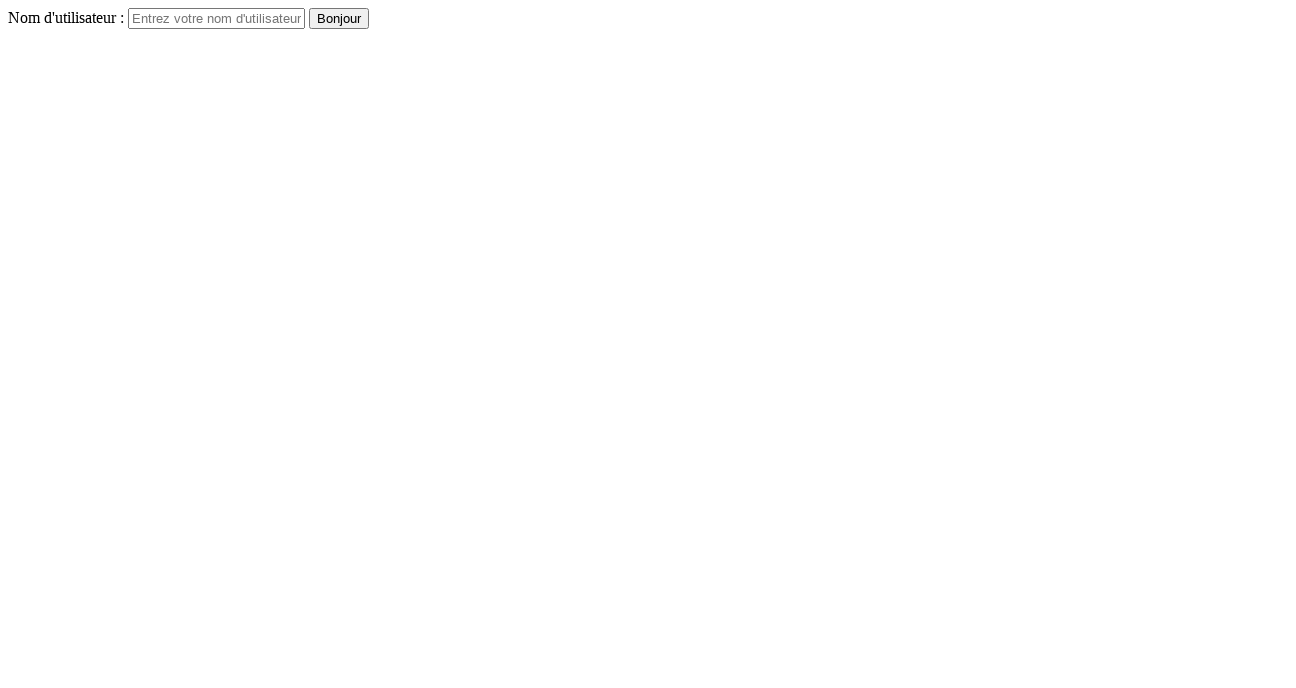

Clicked on username field at (216, 18) on #username
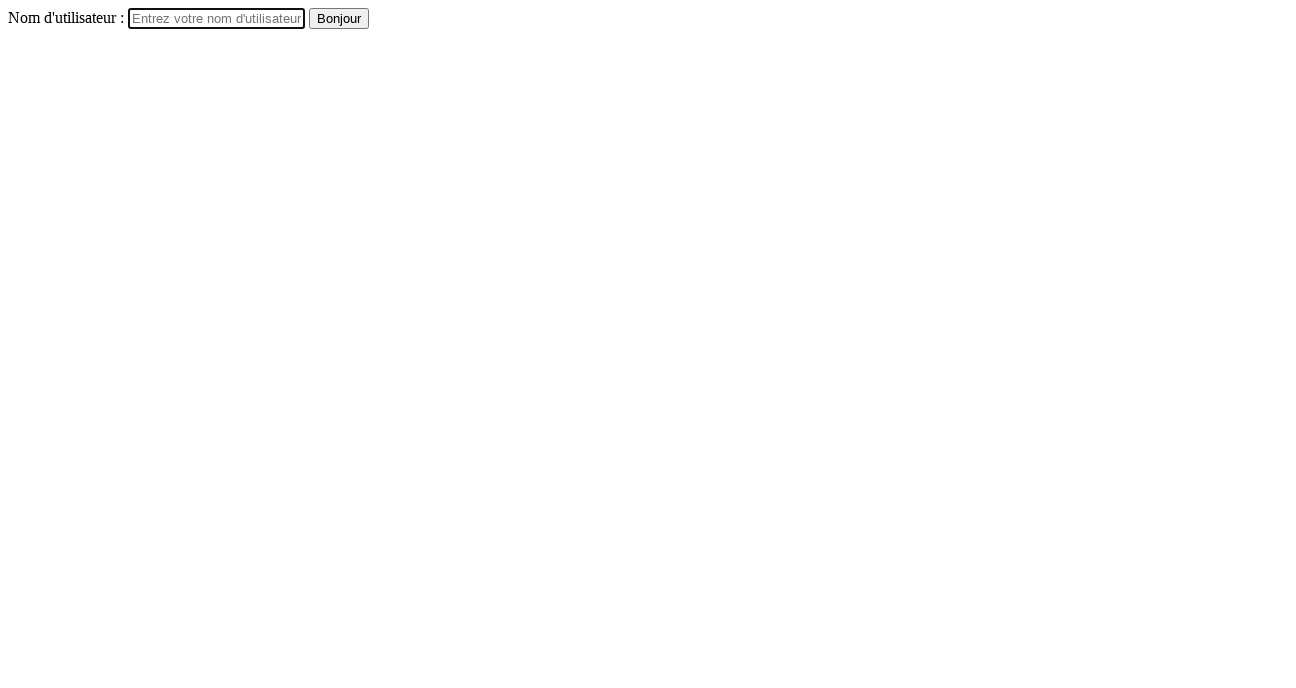

Entered 'Omar' as username on #username
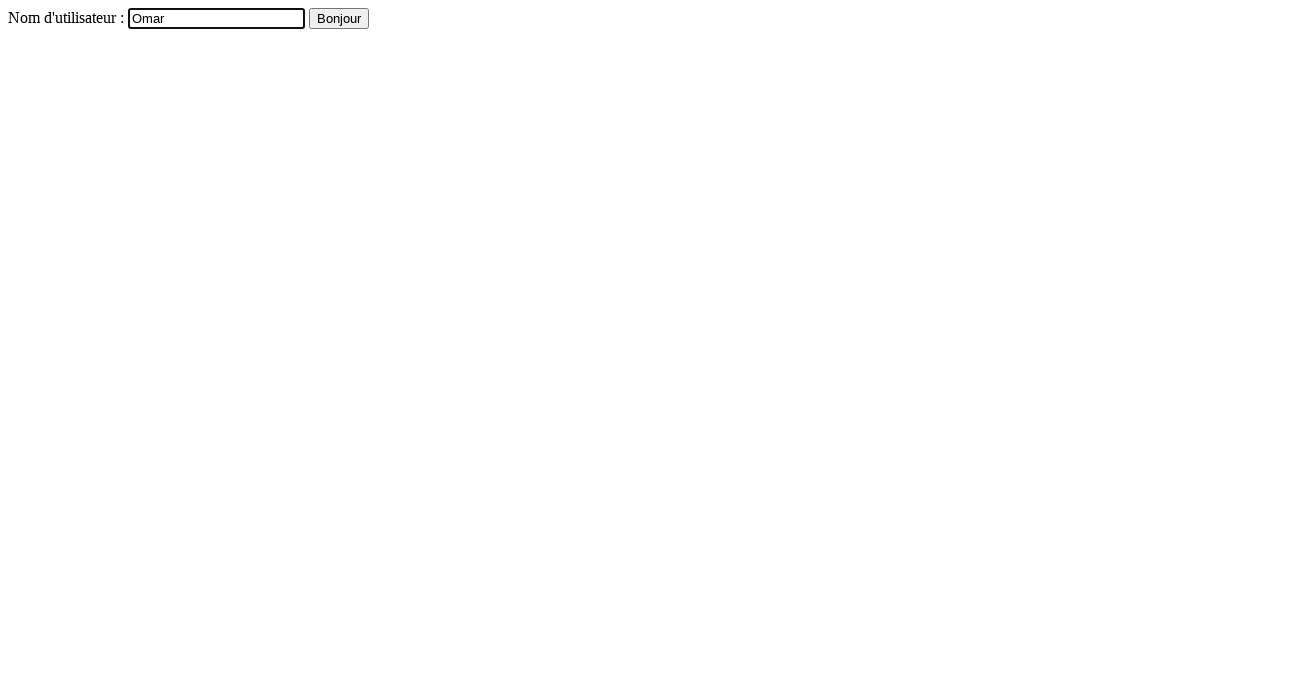

Clicked submit button to greet Omar at (339, 18) on button
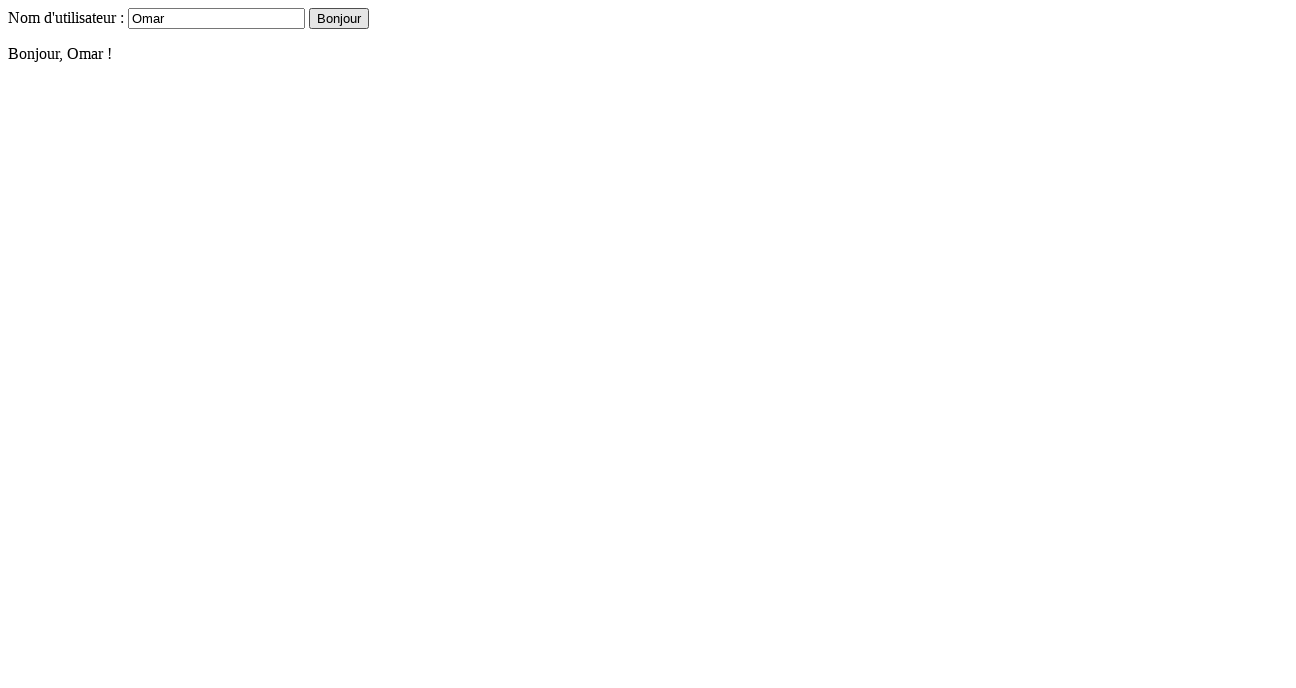

Clicked on body to deselect the username field at (648, 36) on body
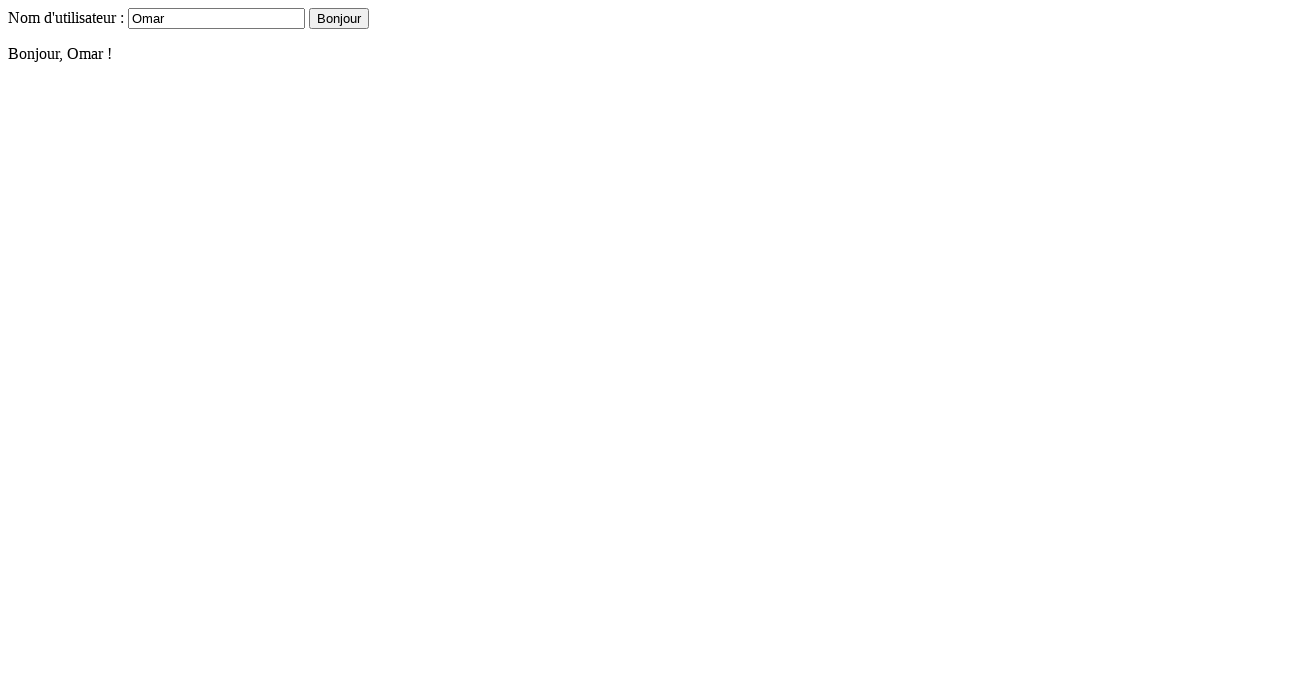

Entered 'Arij' as username on #username
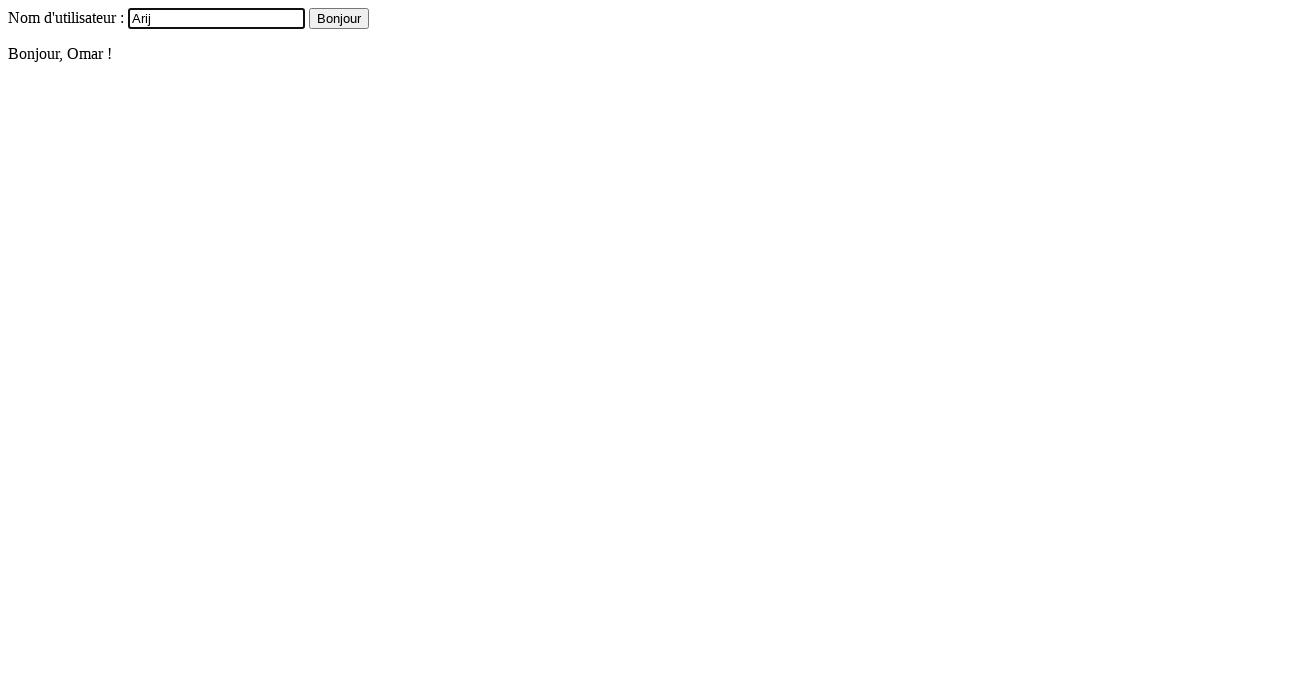

Clicked submit button to greet Arij at (339, 18) on button
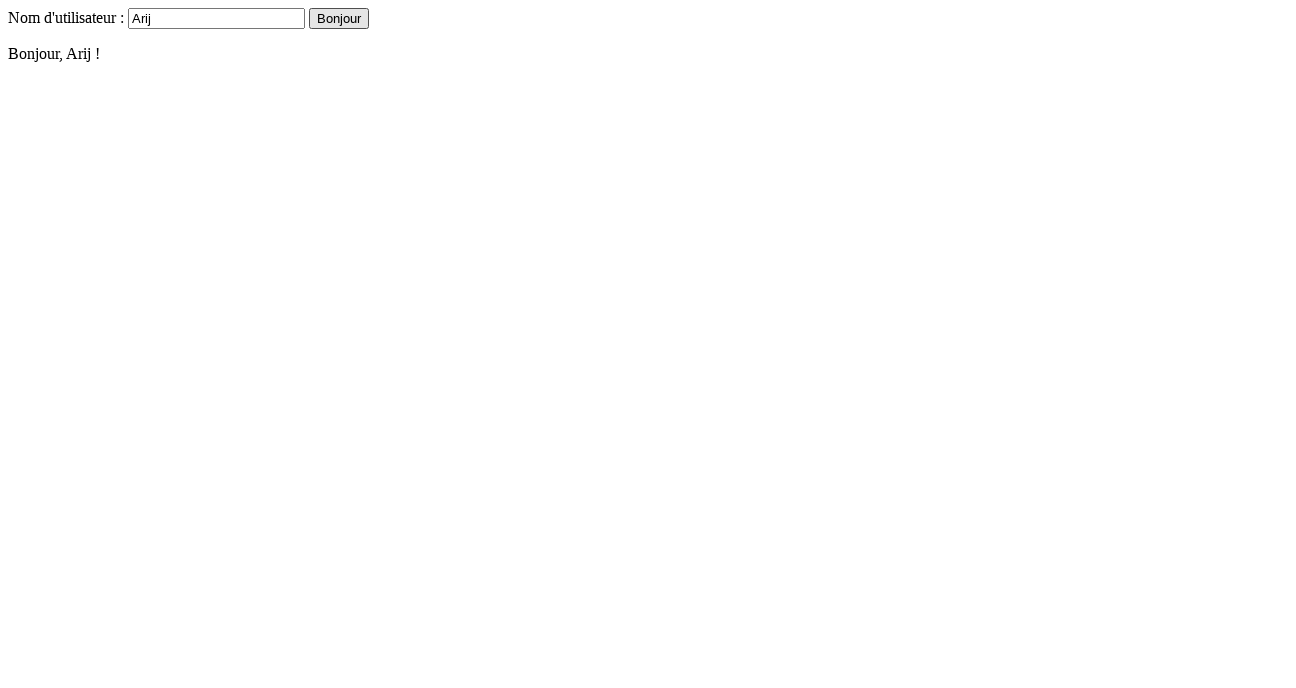

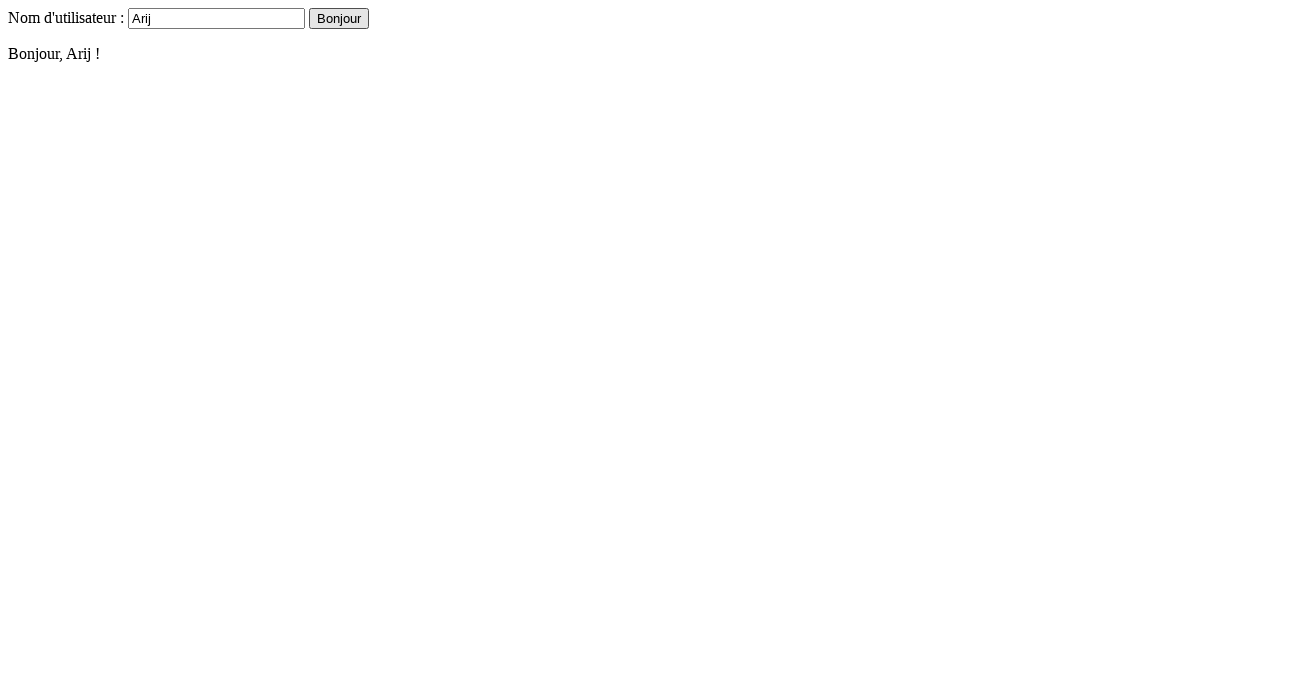